Tests that navigating to the 'completed' route via URL shows only completed todos

Starting URL: https://todomvc.com/examples/typescript-angular/#/

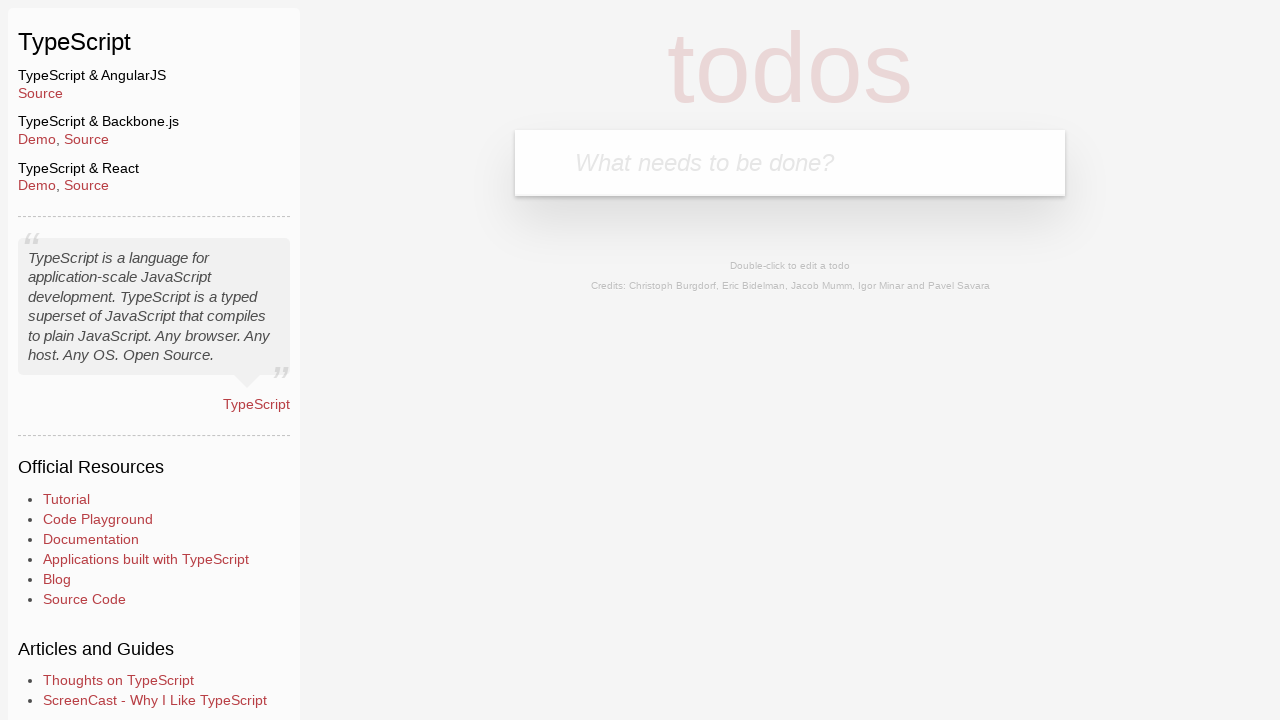

Filled new todo input with 'Example1' on .new-todo
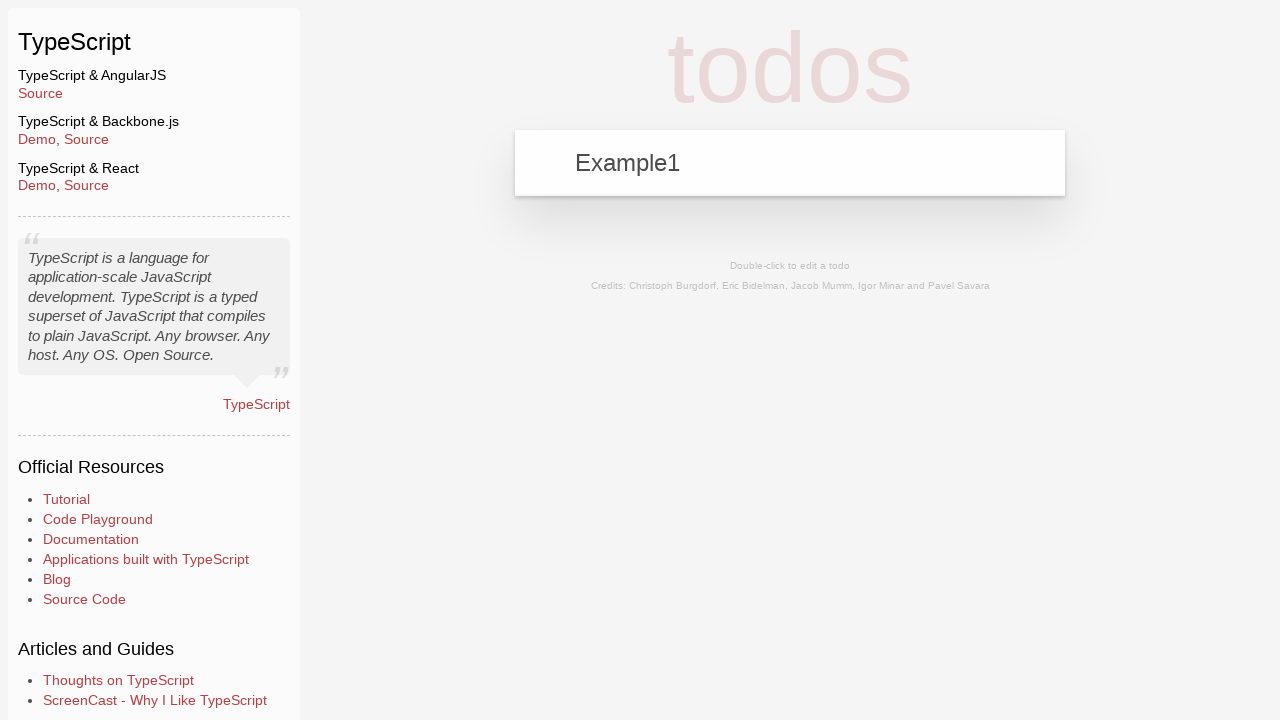

Pressed Enter to add first todo on .new-todo
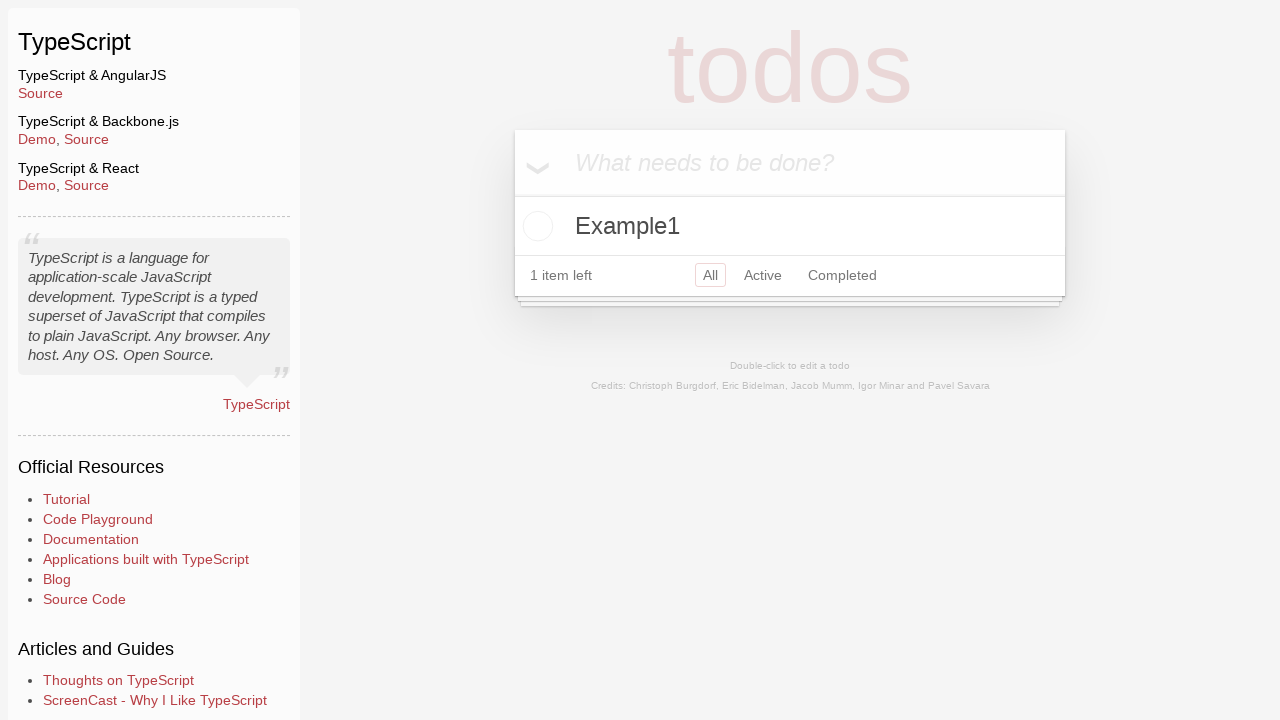

Filled new todo input with 'Example2' on .new-todo
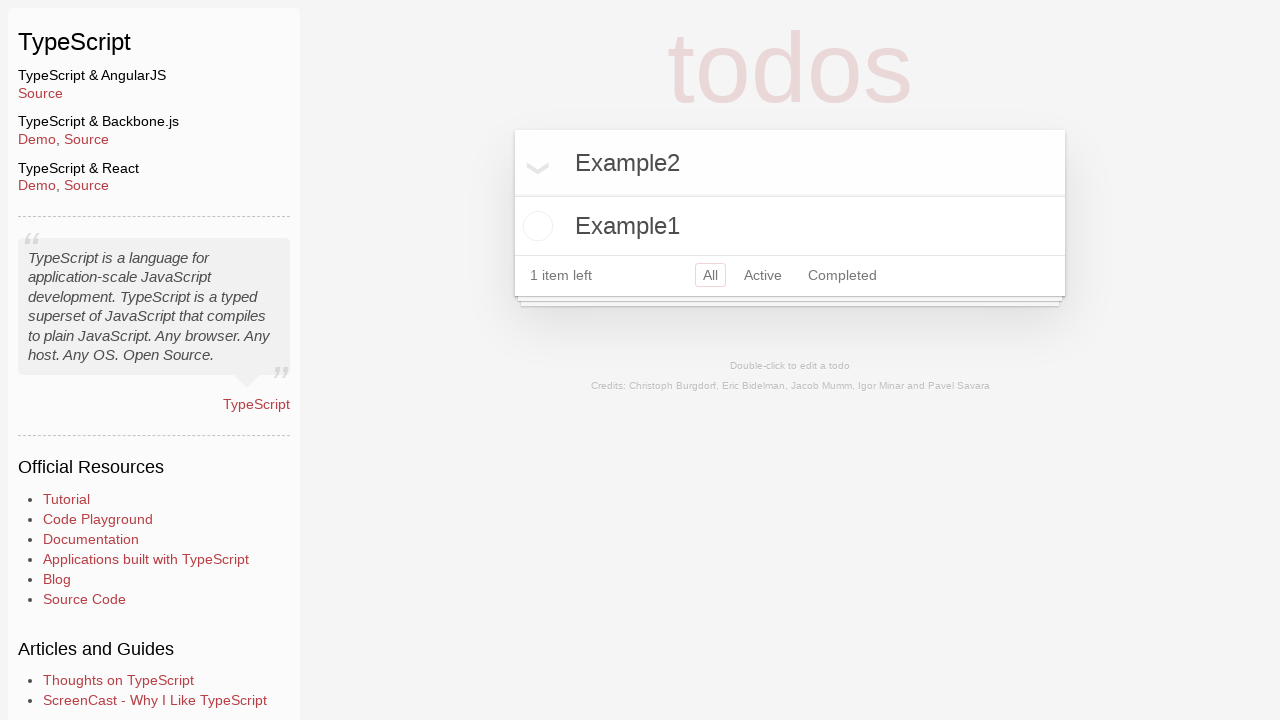

Pressed Enter to add second todo on .new-todo
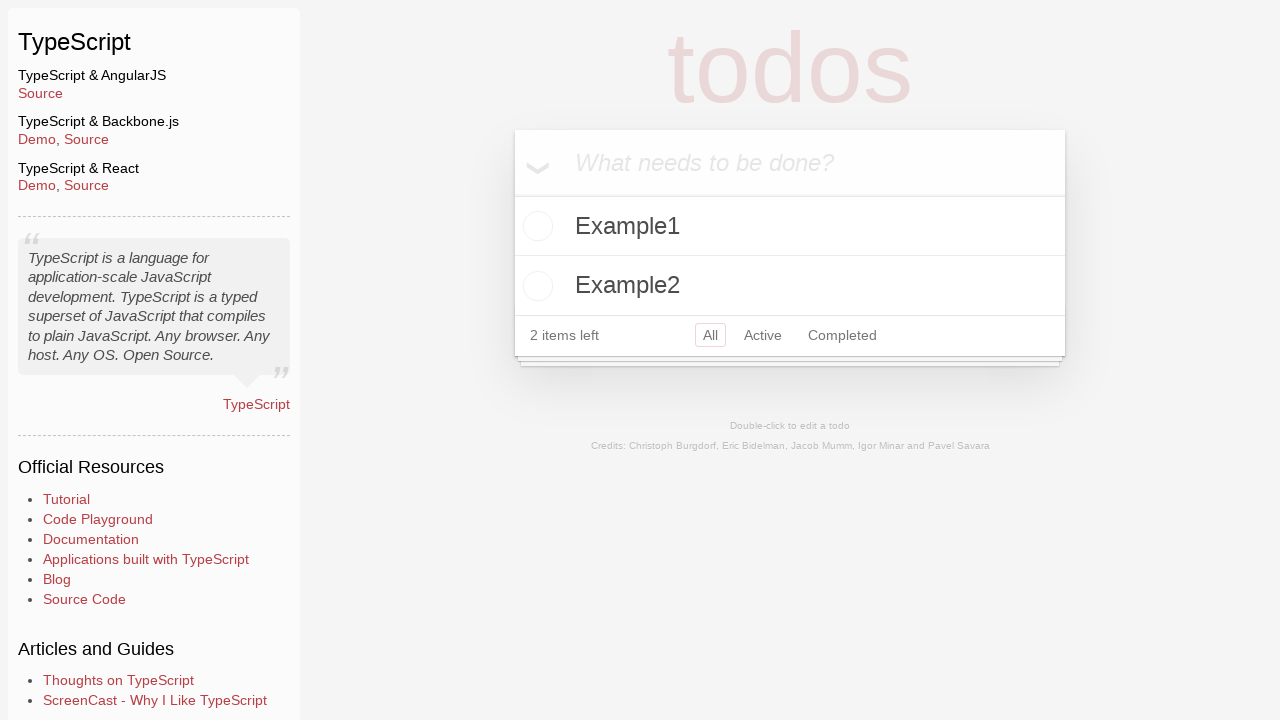

Clicked toggle checkbox to mark 'Example2' as completed at (535, 286) on li:has-text('Example2') .toggle
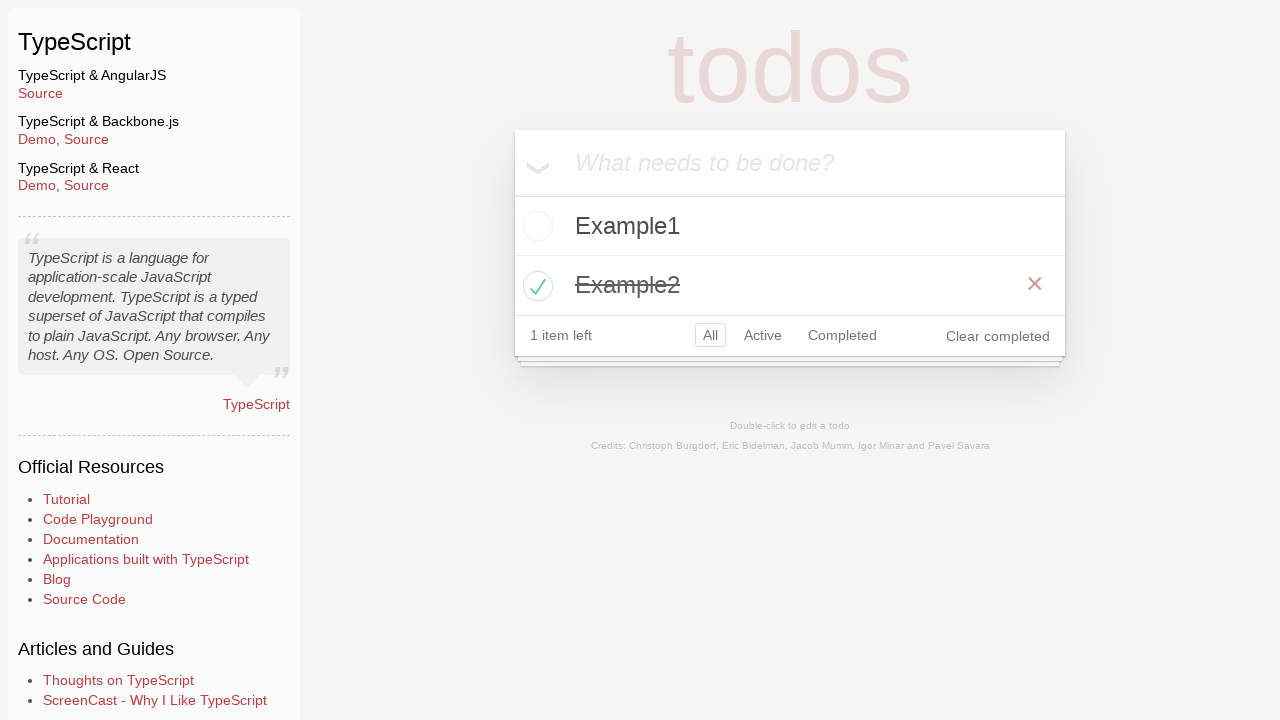

Navigated to completed route via URL
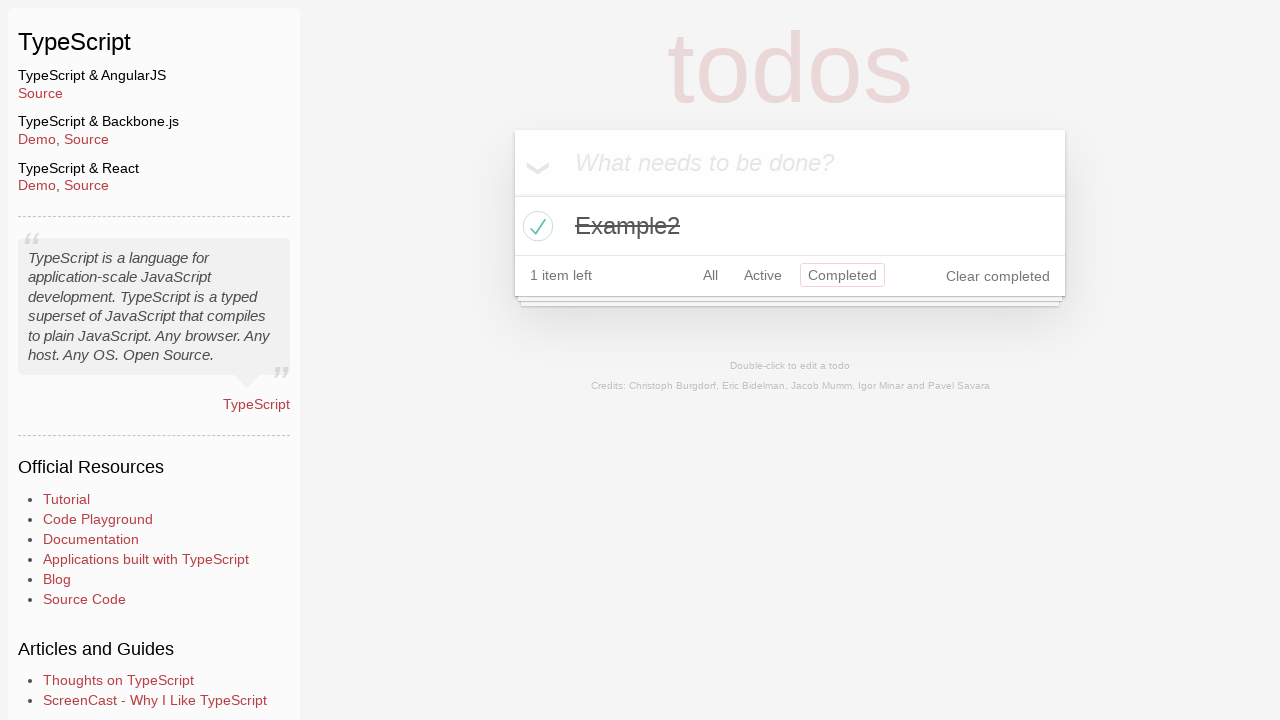

Completed todo 'Example2' is now visible on completed route
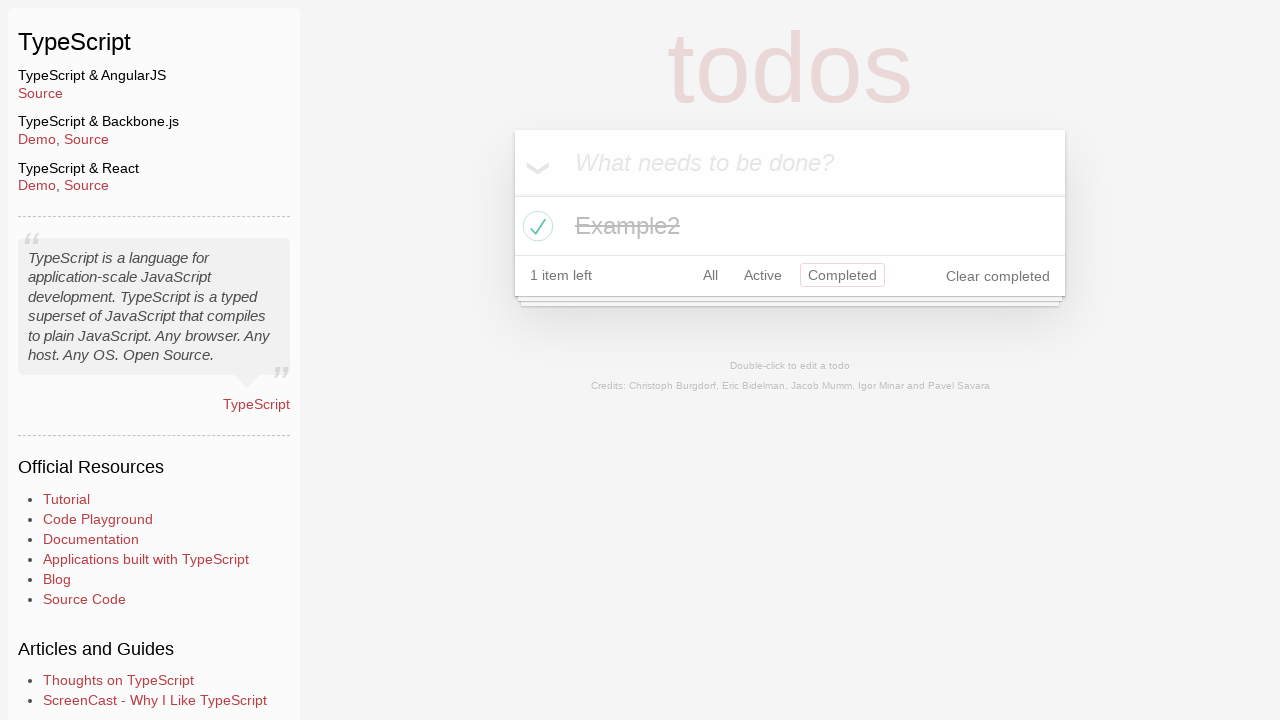

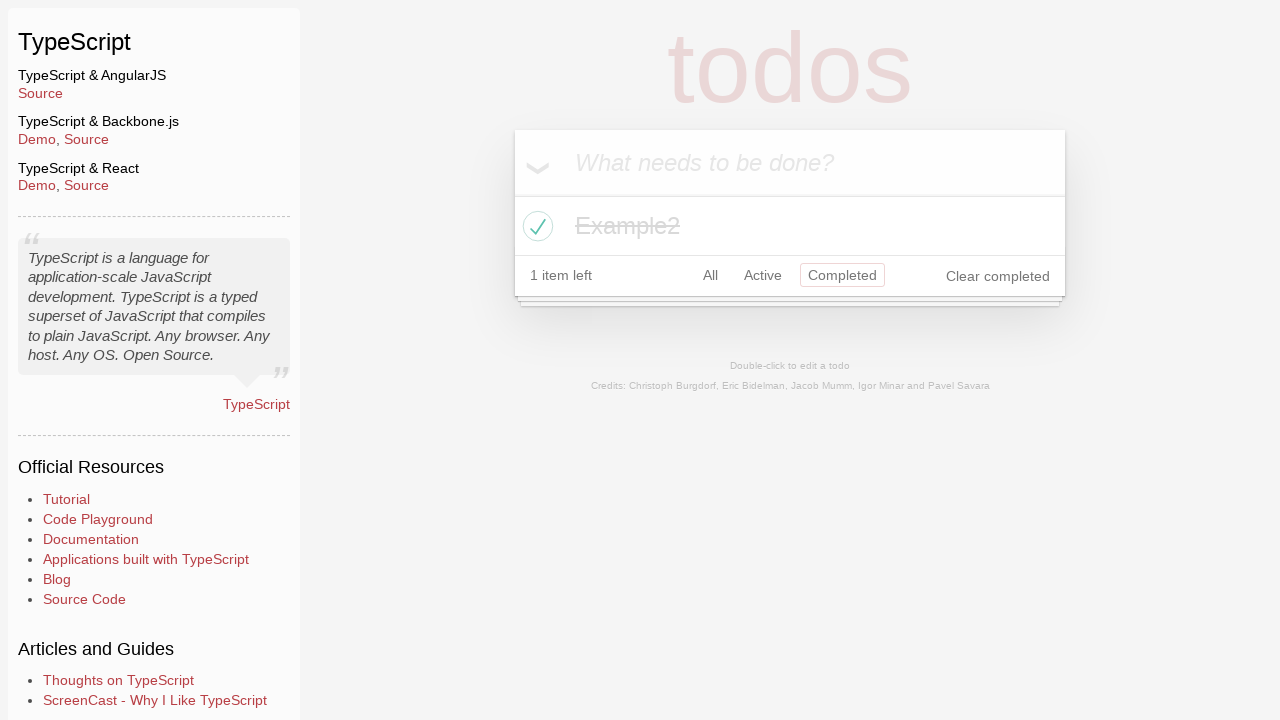